Tests the footer "Editorial" link by clicking it and verifying navigation to the editorial page

Starting URL: https://m.sport-express.ru/hockey/nhl/nashi-v-nhl-pervaya-trojka/

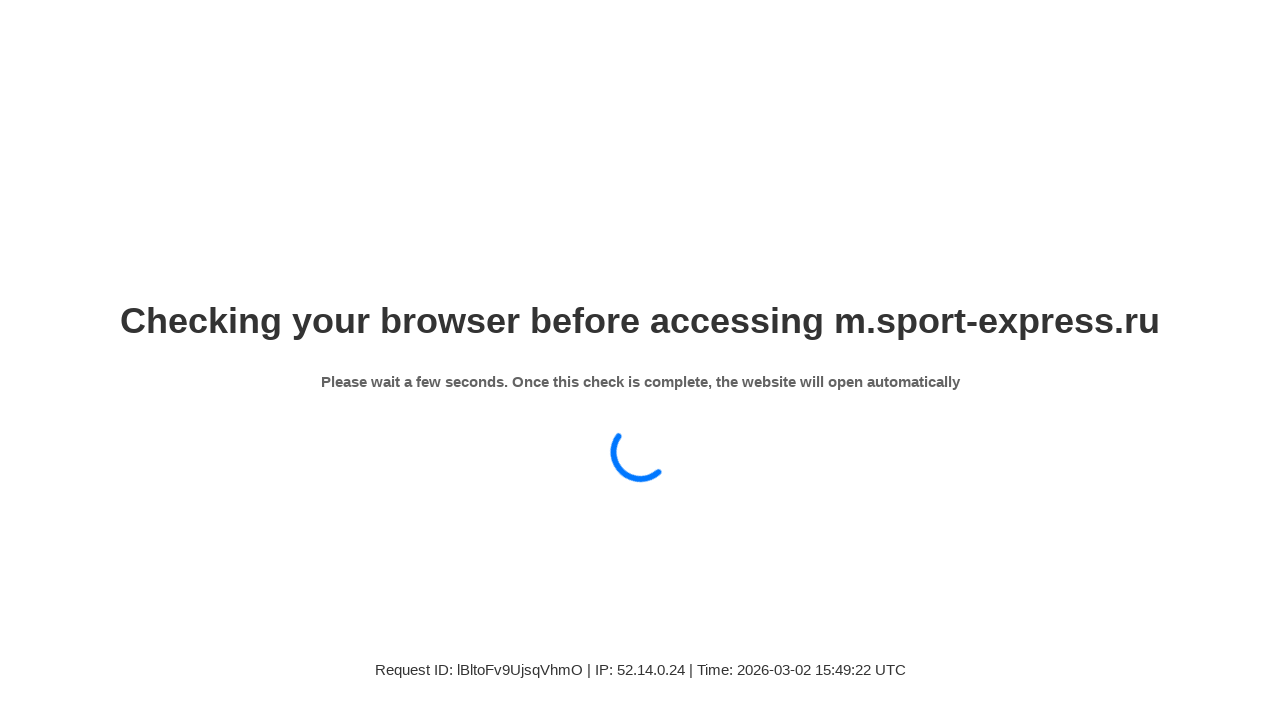

Clicked the 'Редакция' (Editorial) link in the footer at (330, 361) on xpath=//a[contains(text(),'Редакция')]
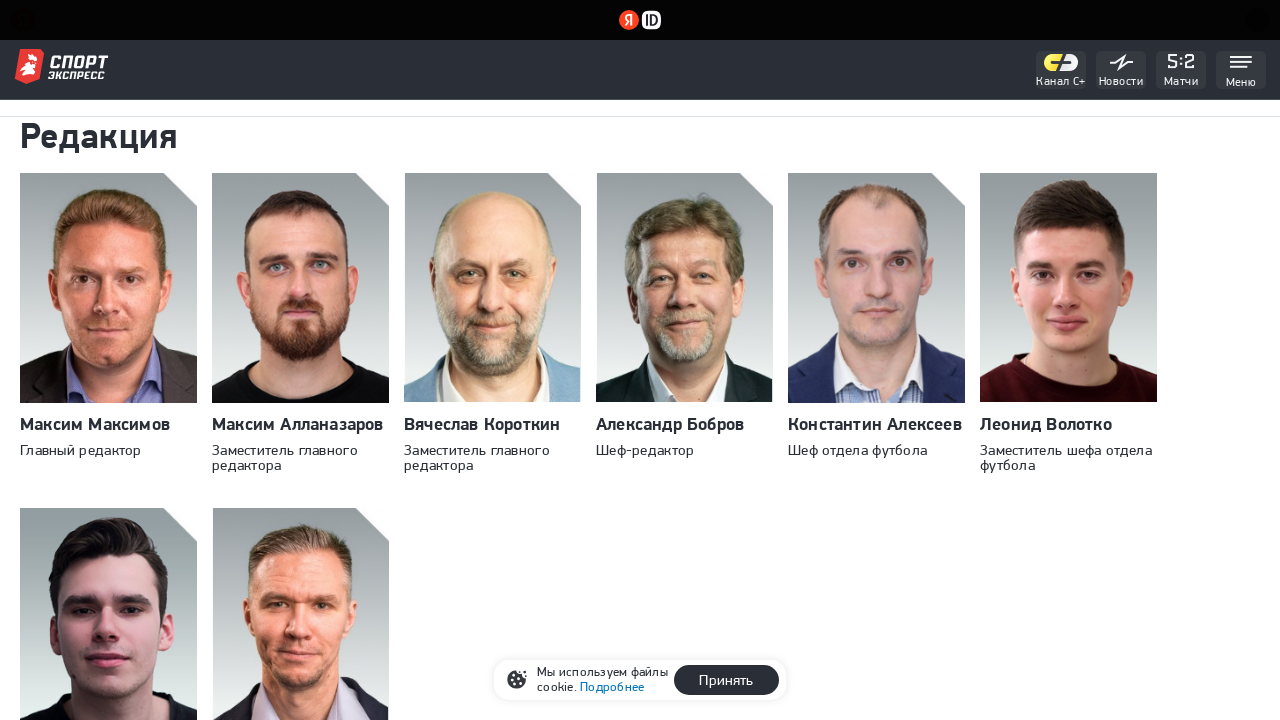

Verified navigation to editorial page at https://m.sport-express.ru/editorial/
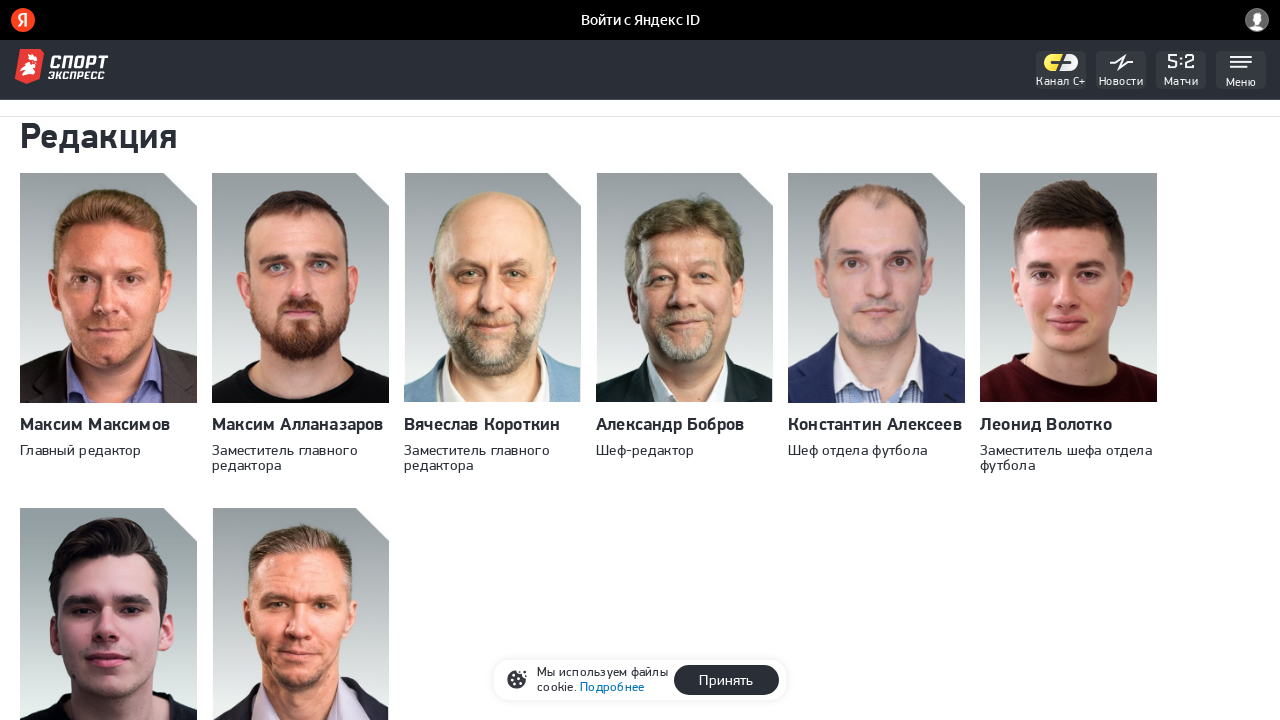

Navigated back to the original page
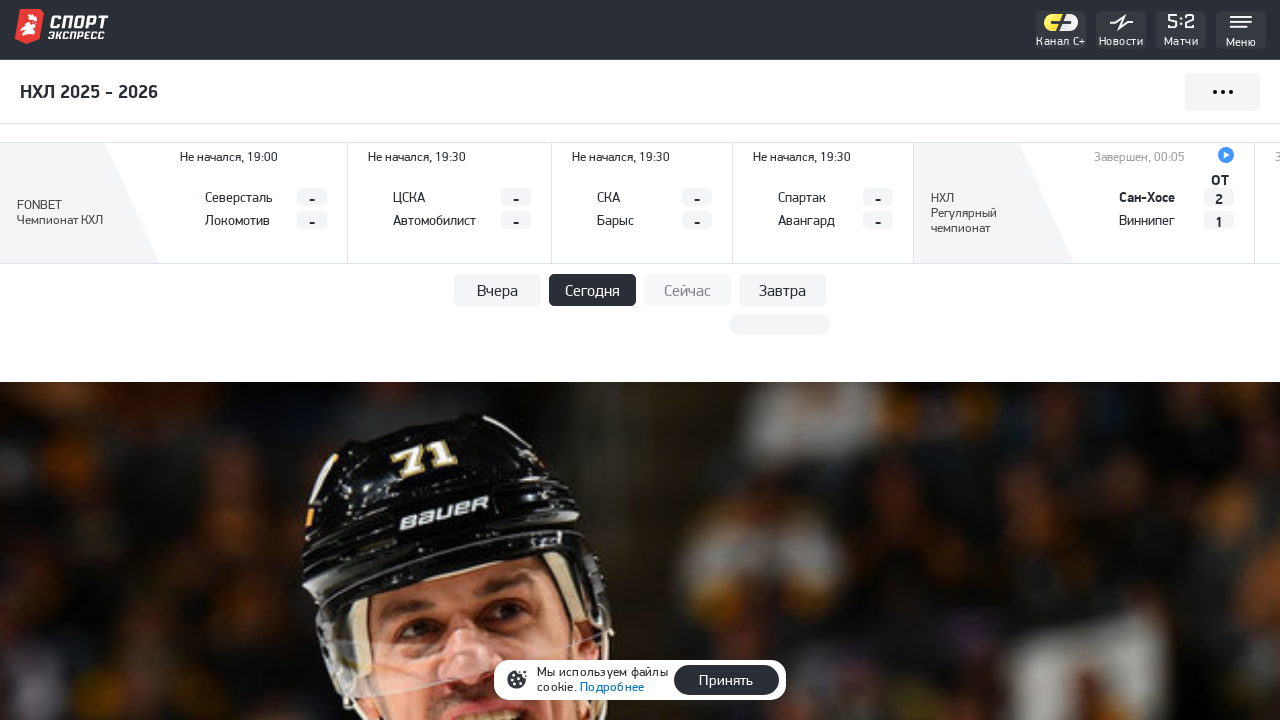

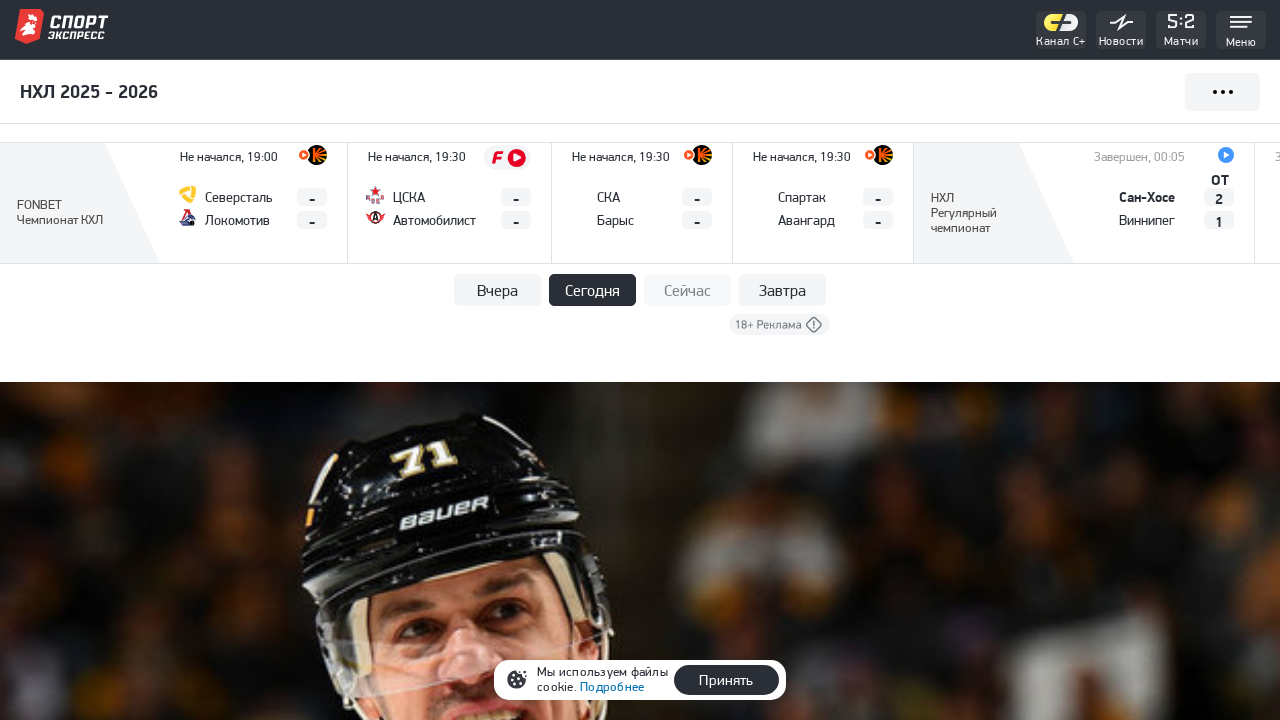